Tests car search functionality by entering different search terms and verifying the filtered results

Starting URL: https://saichetan0412.github.io/Nexugun-Garage/

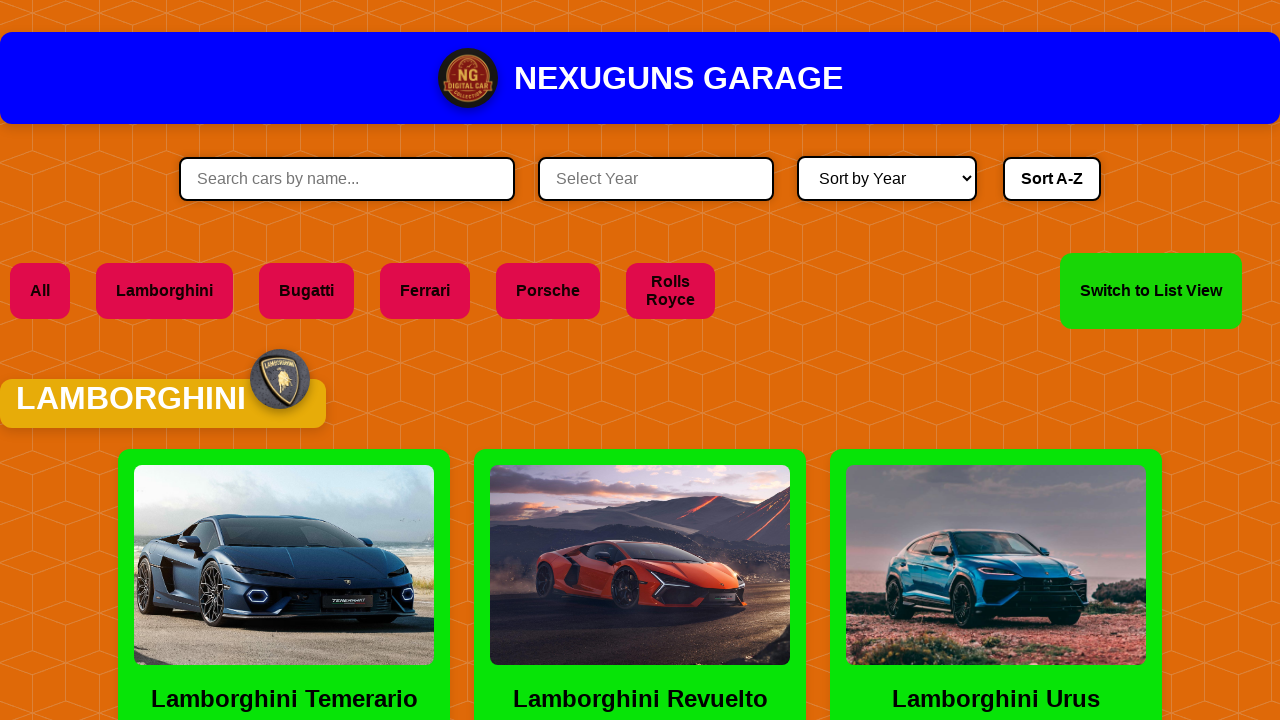

Filled search input with 'Sian' to search for valid car name on input[type='search'], input[placeholder*='search' i], #search
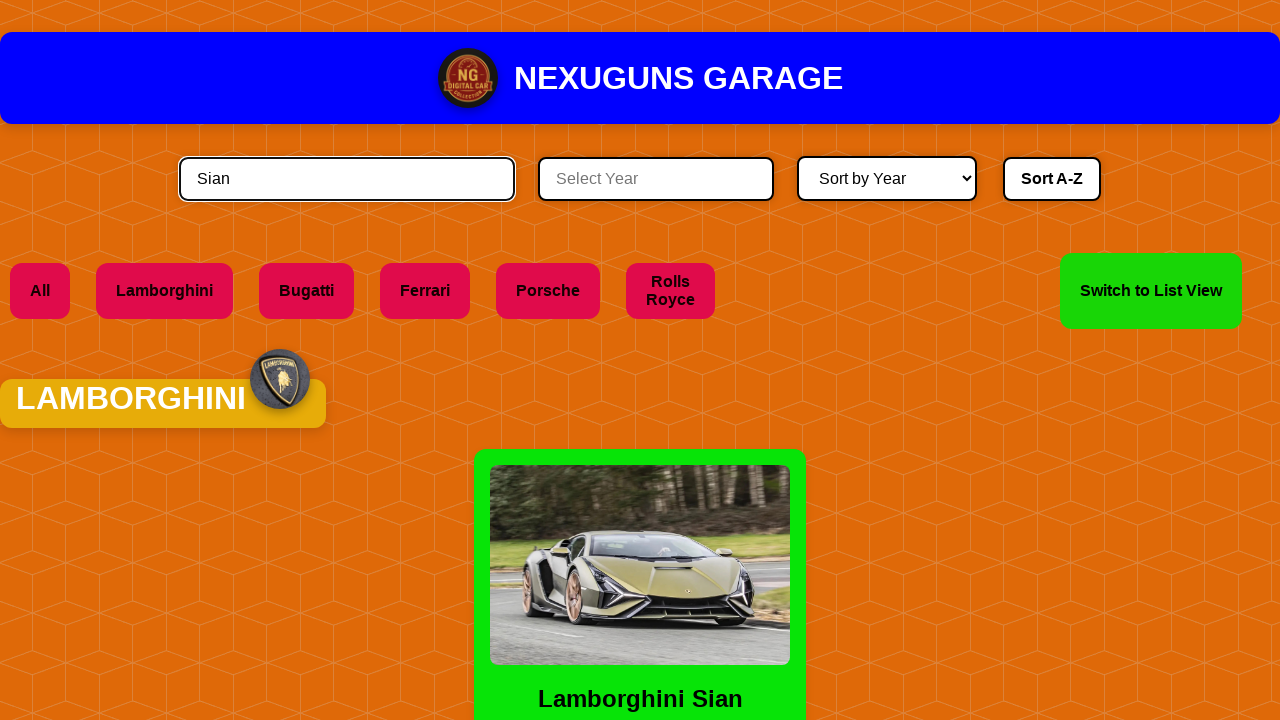

Waited 1 second for search results to update after entering 'Sian'
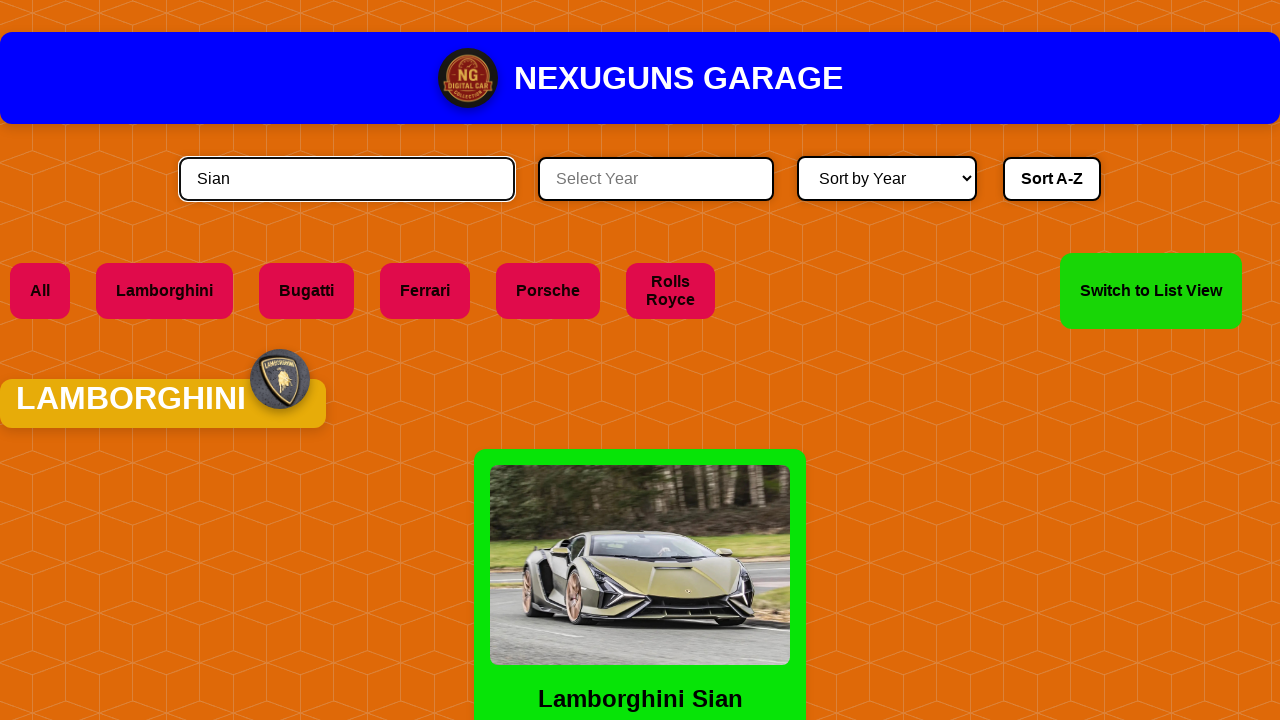

Cleared the search input field on input[type='search'], input[placeholder*='search' i], #search
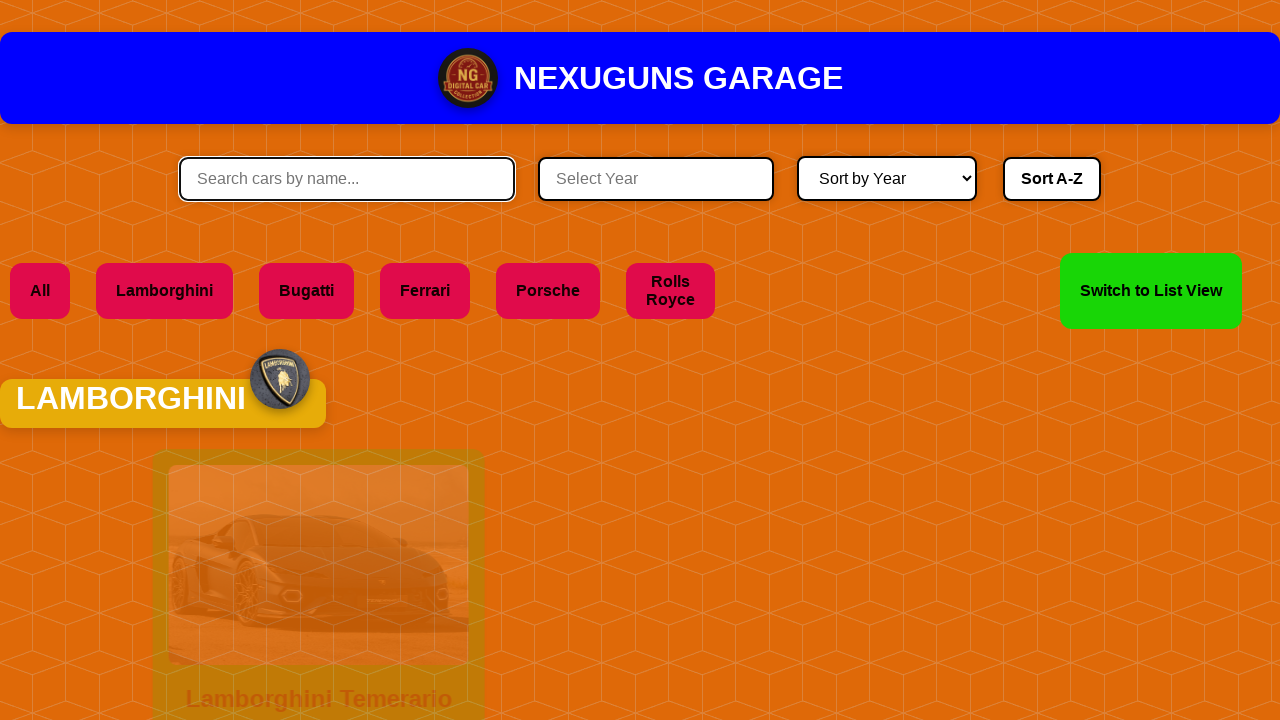

Filled search input with 'XYZQ' to search for non-existent car on input[type='search'], input[placeholder*='search' i], #search
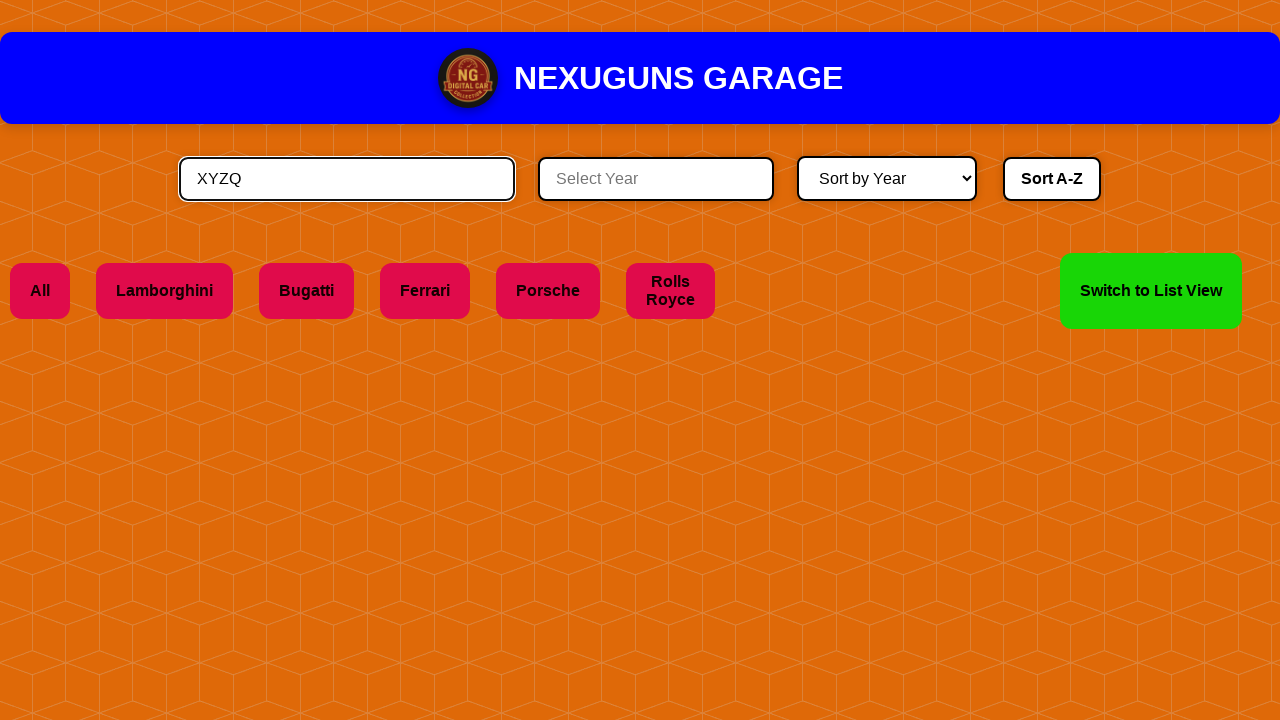

Waited 1 second for search results to update after entering 'XYZQ'
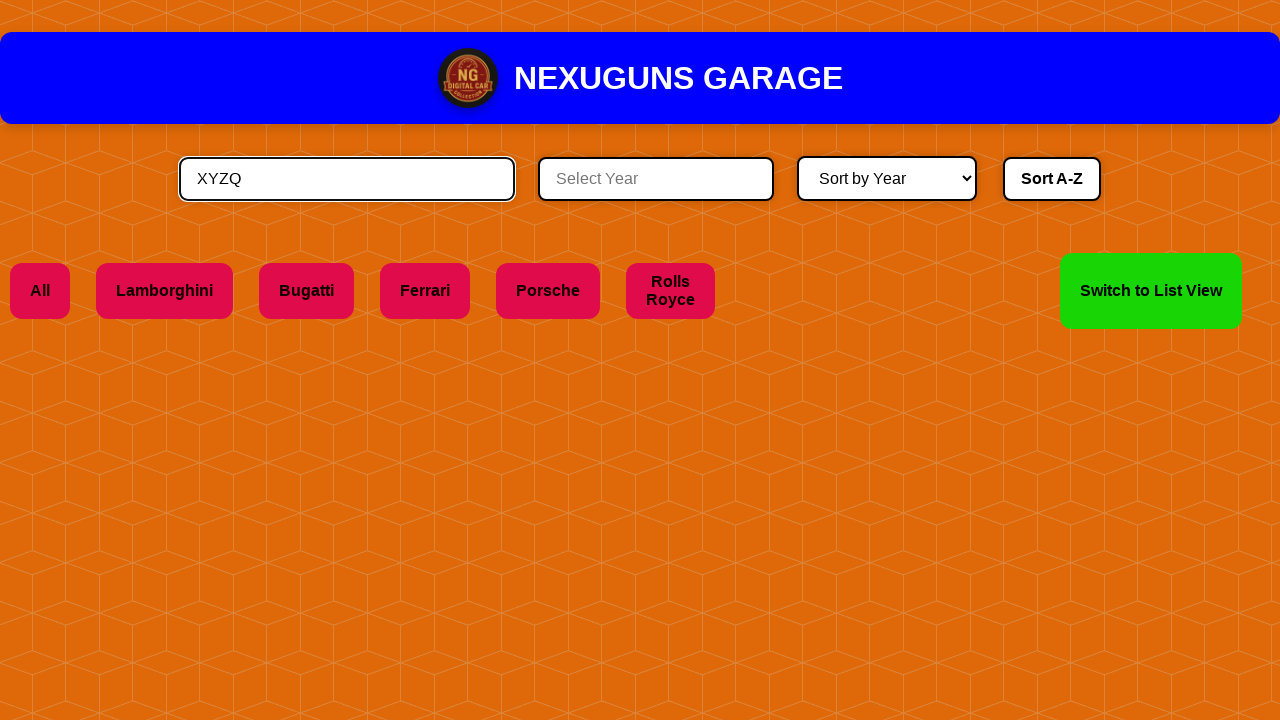

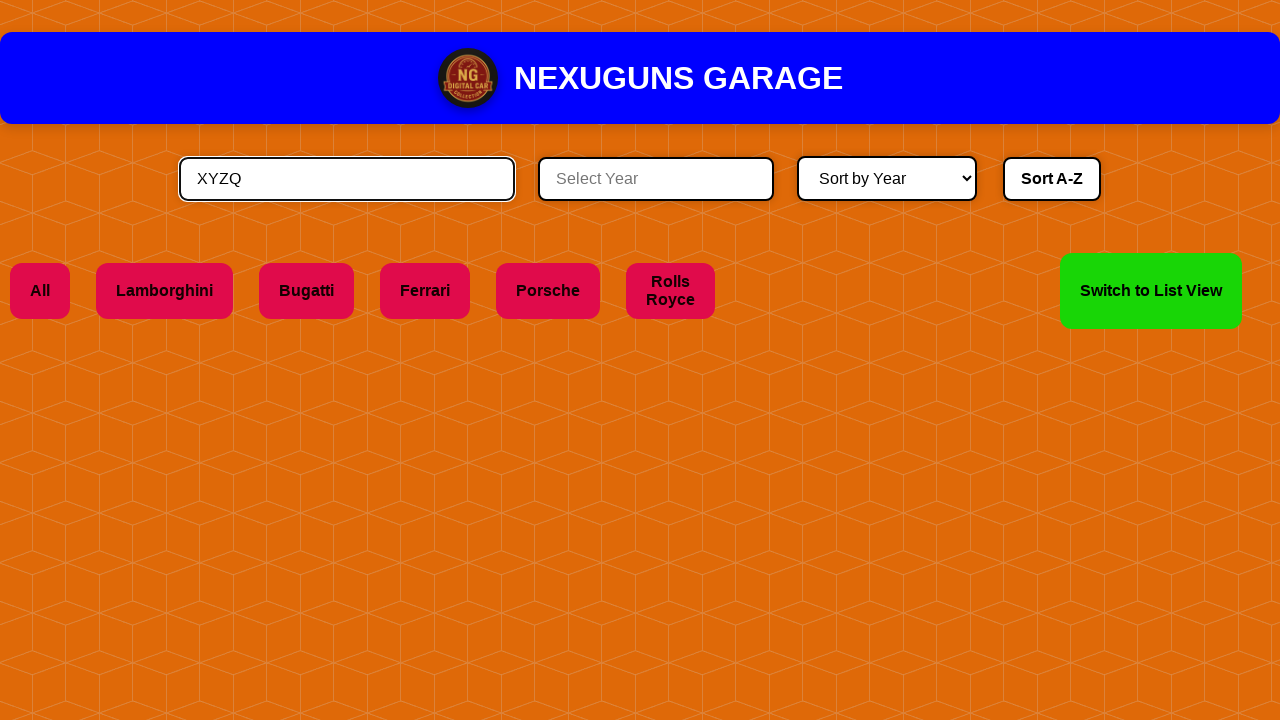